Navigates to BrowserStack homepage and clicks the Get Started button to initiate signup flow

Starting URL: https://www.browserstack.com/

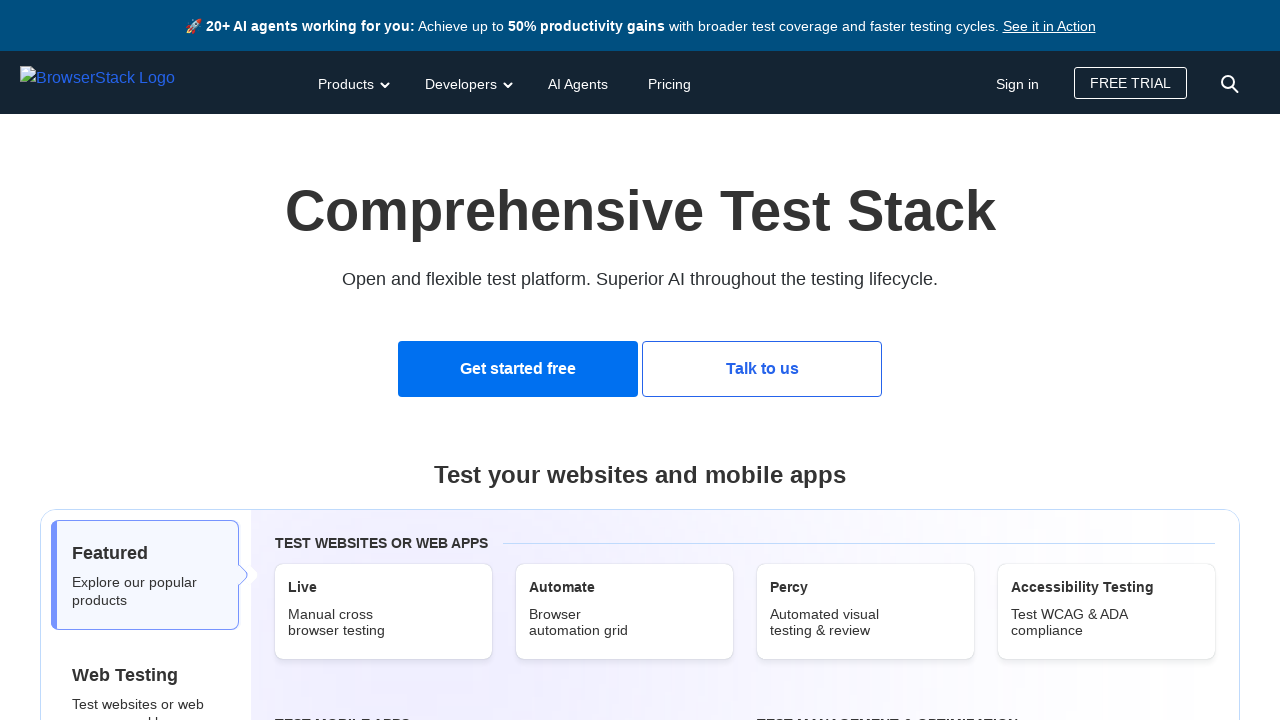

Navigated to BrowserStack homepage
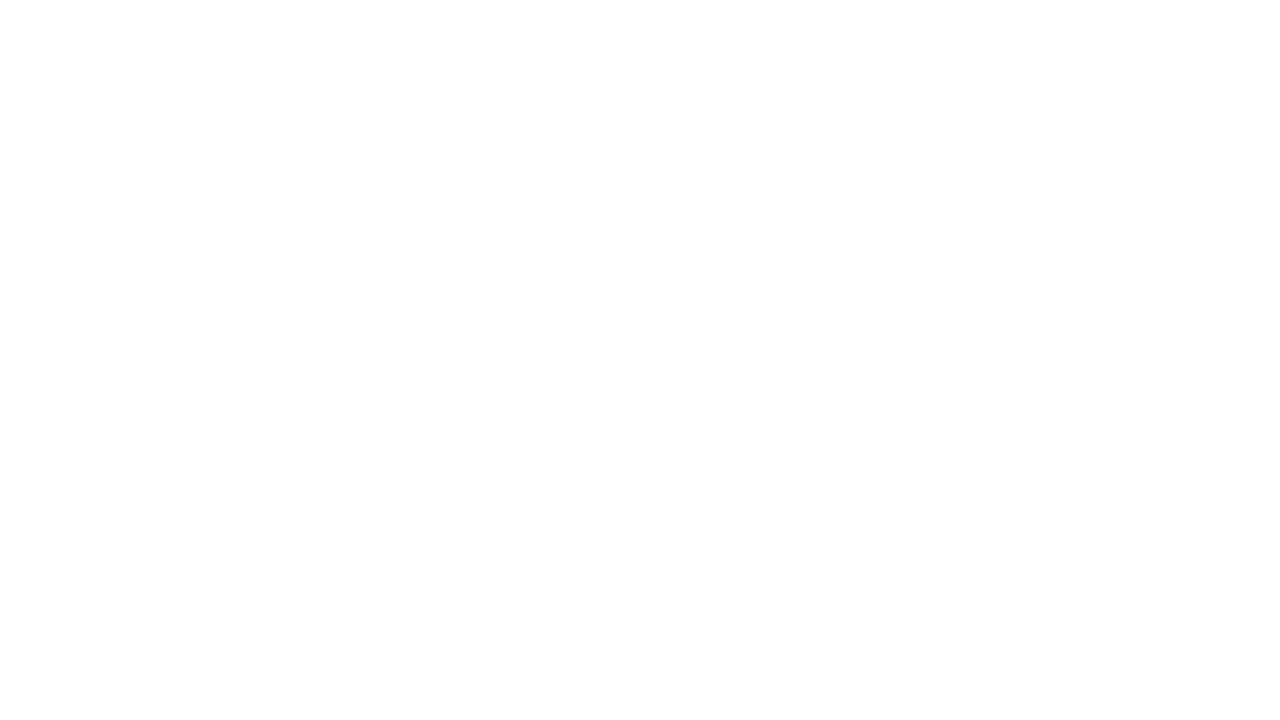

Clicked Get Started button to initiate signup flow at (518, 369) on text=Get Started
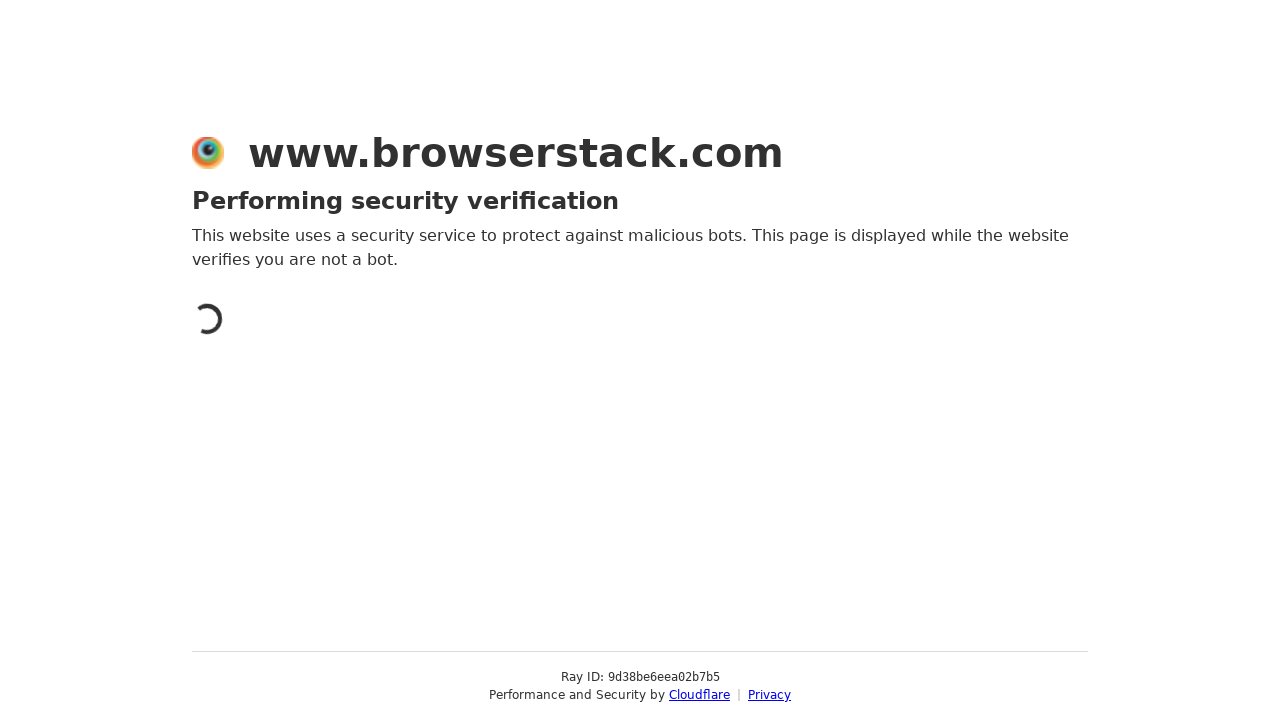

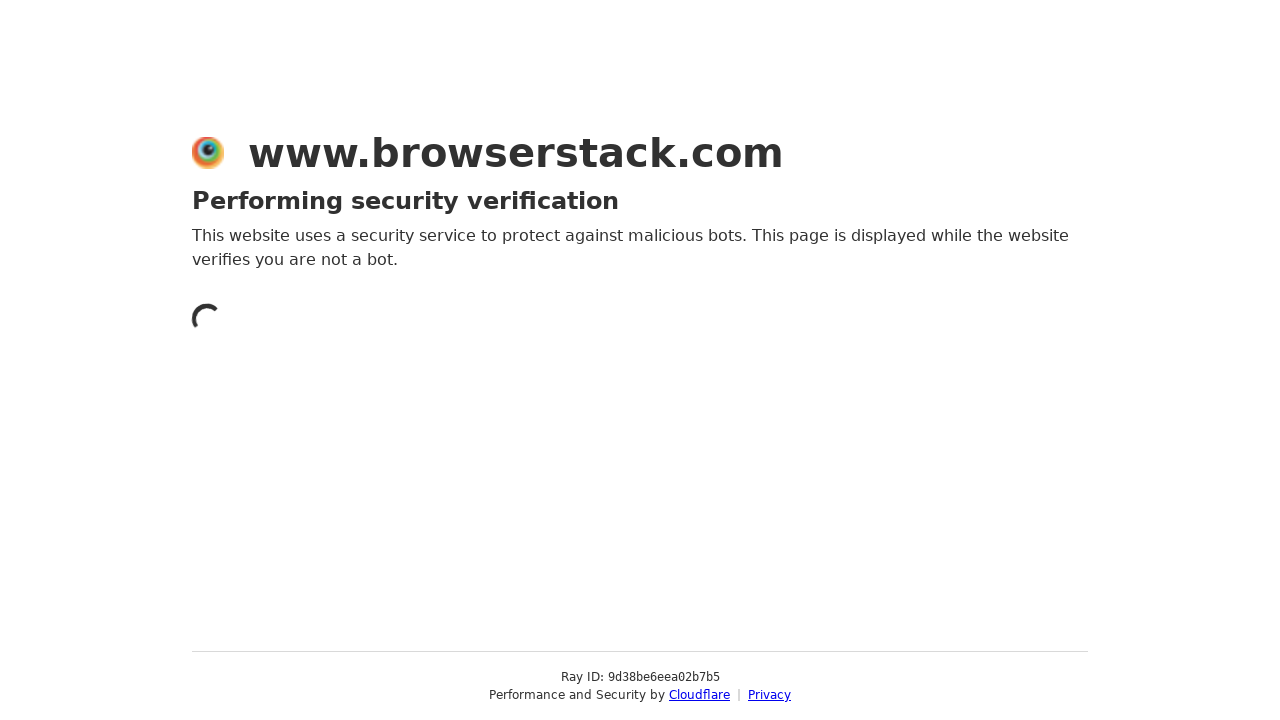